Tests mouse hover functionality by hovering over a "Mouse Hover" element to reveal a dropdown menu, then clicking the "Reload" link option.

Starting URL: https://rahulshettyacademy.com/AutomationPractice/

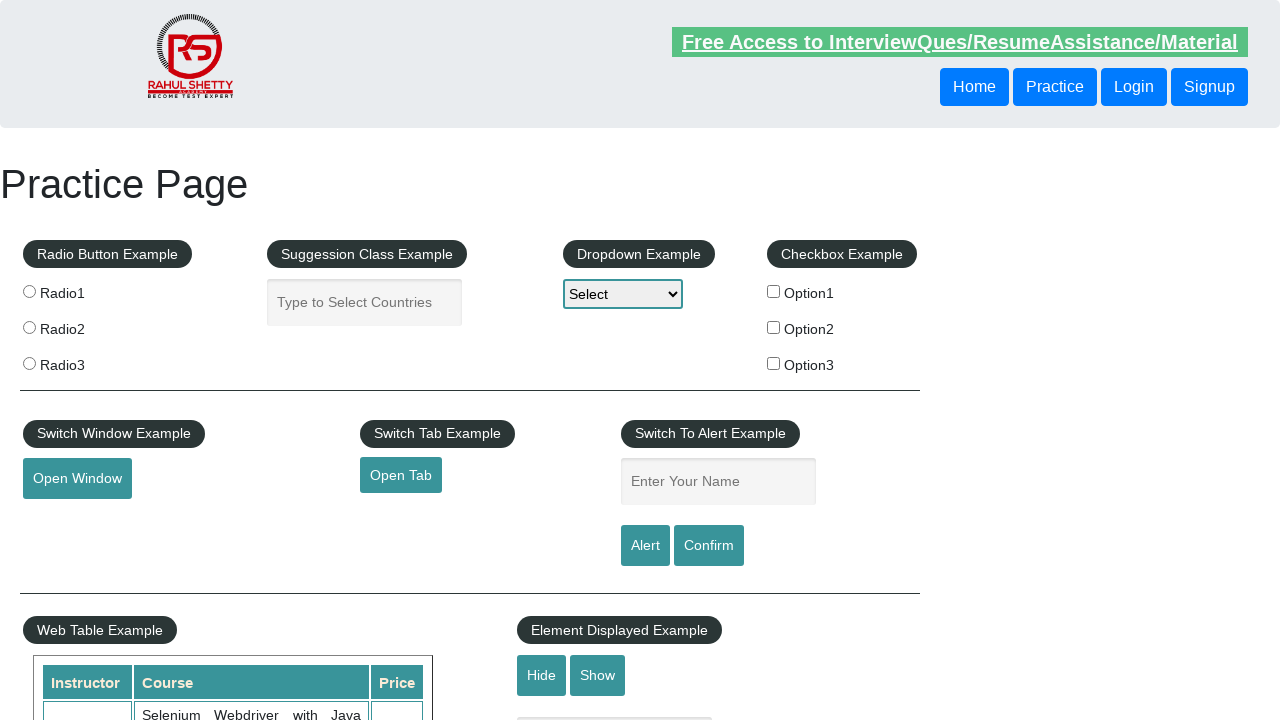

Navigated to AutomationPractice URL
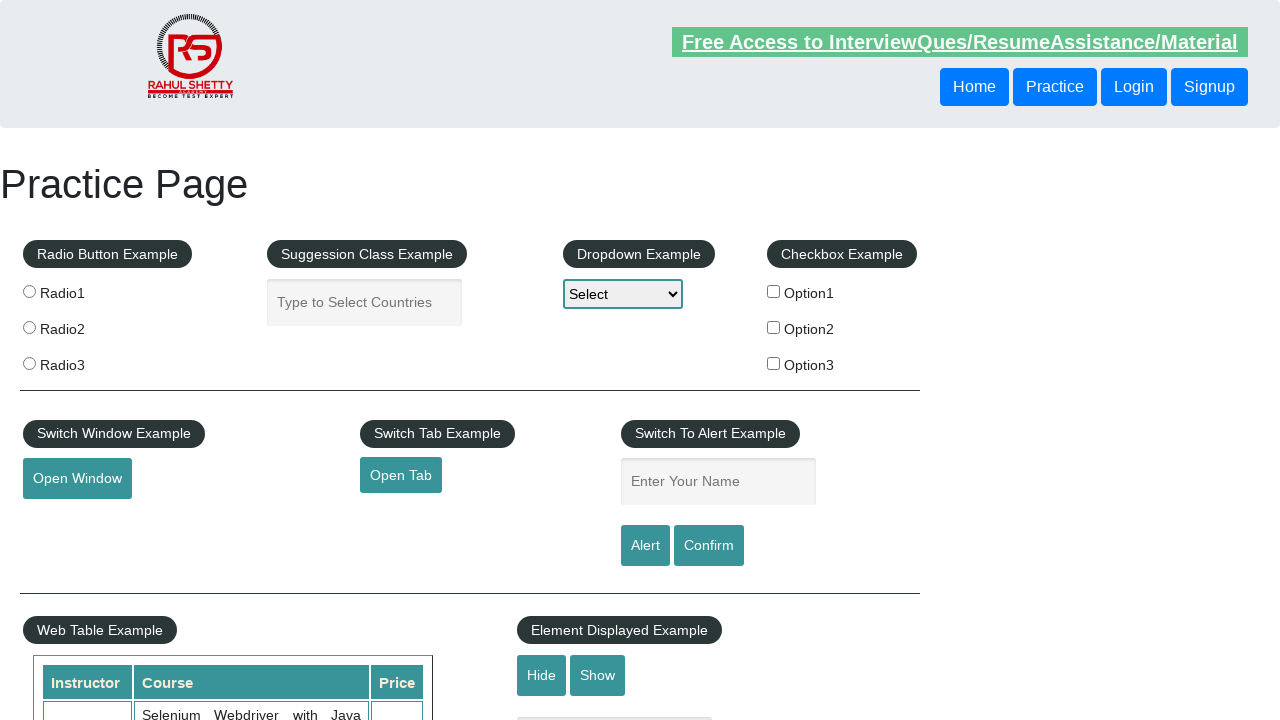

Hovered over Mouse Hover element to reveal dropdown menu at (83, 361) on #mousehover
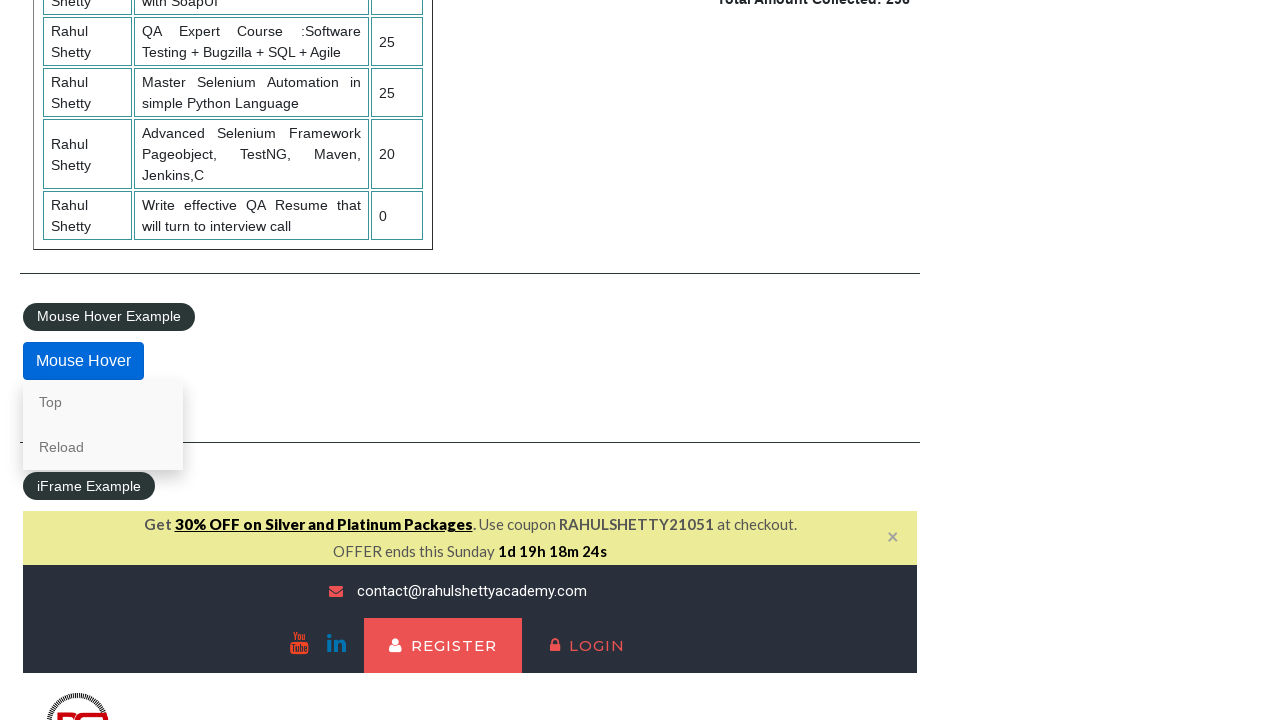

Clicked on Reload link from dropdown menu at (103, 447) on a:text('Reload')
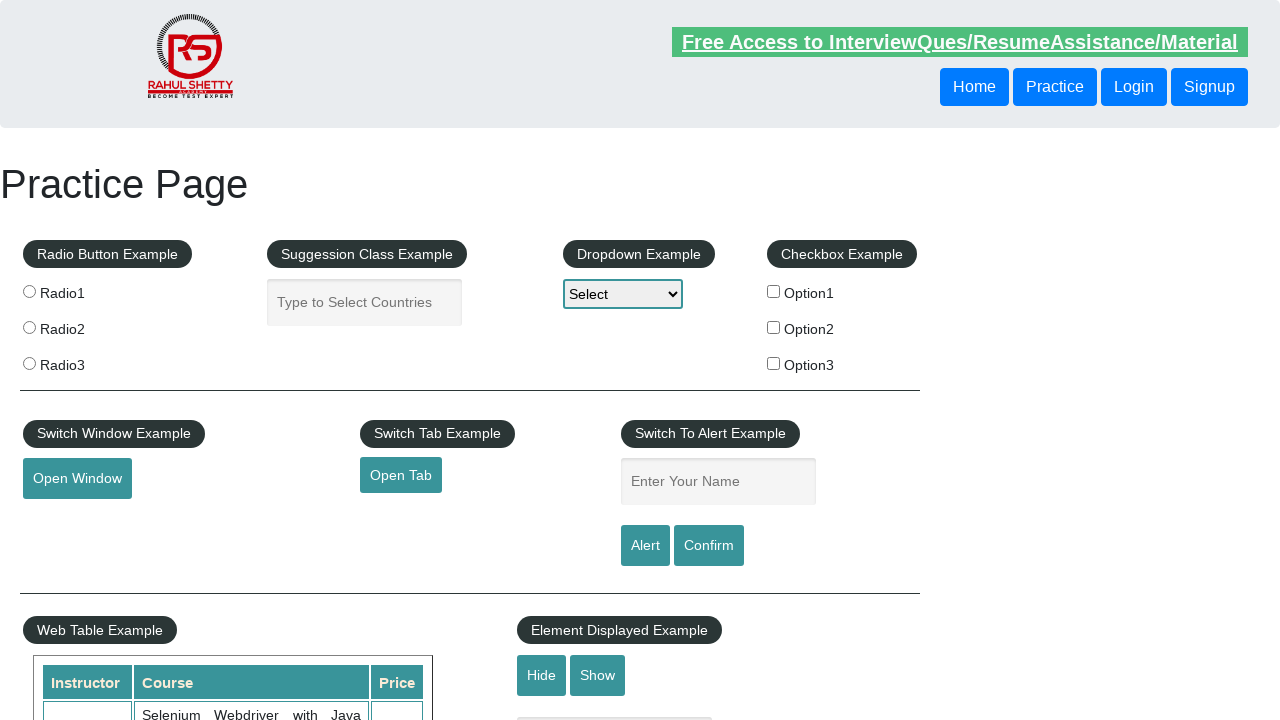

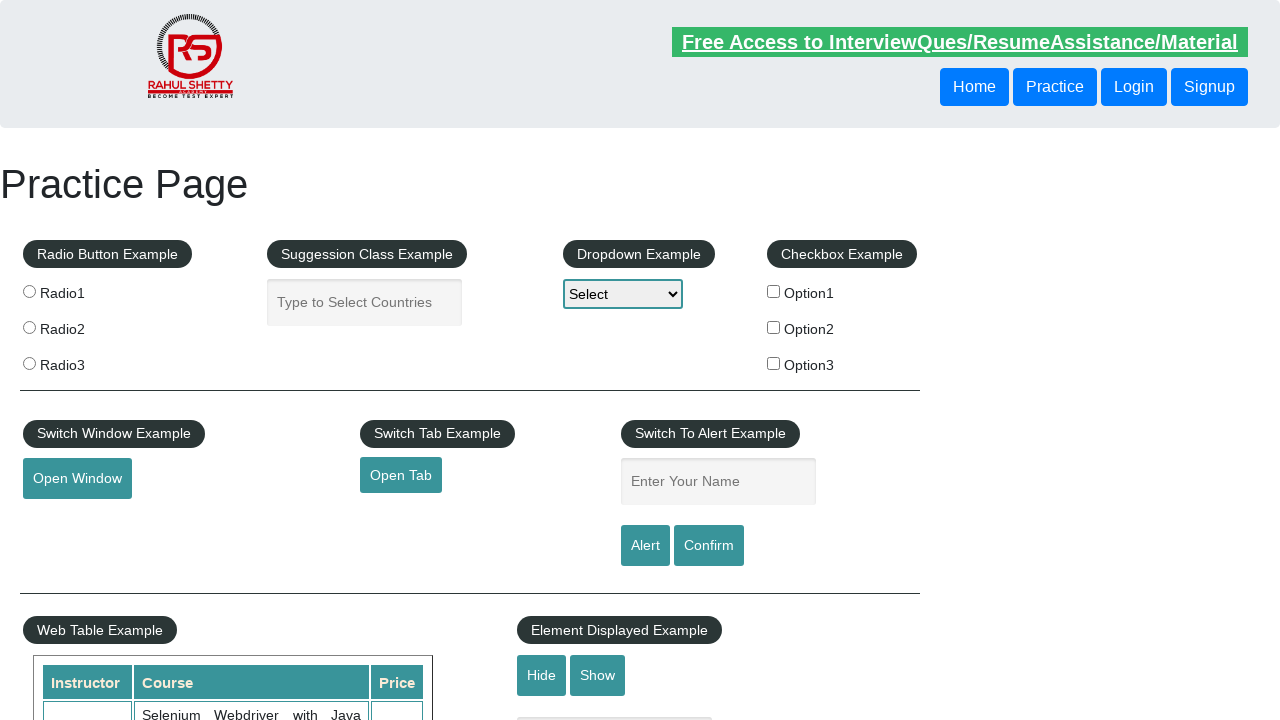